Tests dropdown functionality by selecting an option from a dropdown menu using index selection

Starting URL: https://testcenter.techproeducation.com/index.php?page=dropdown

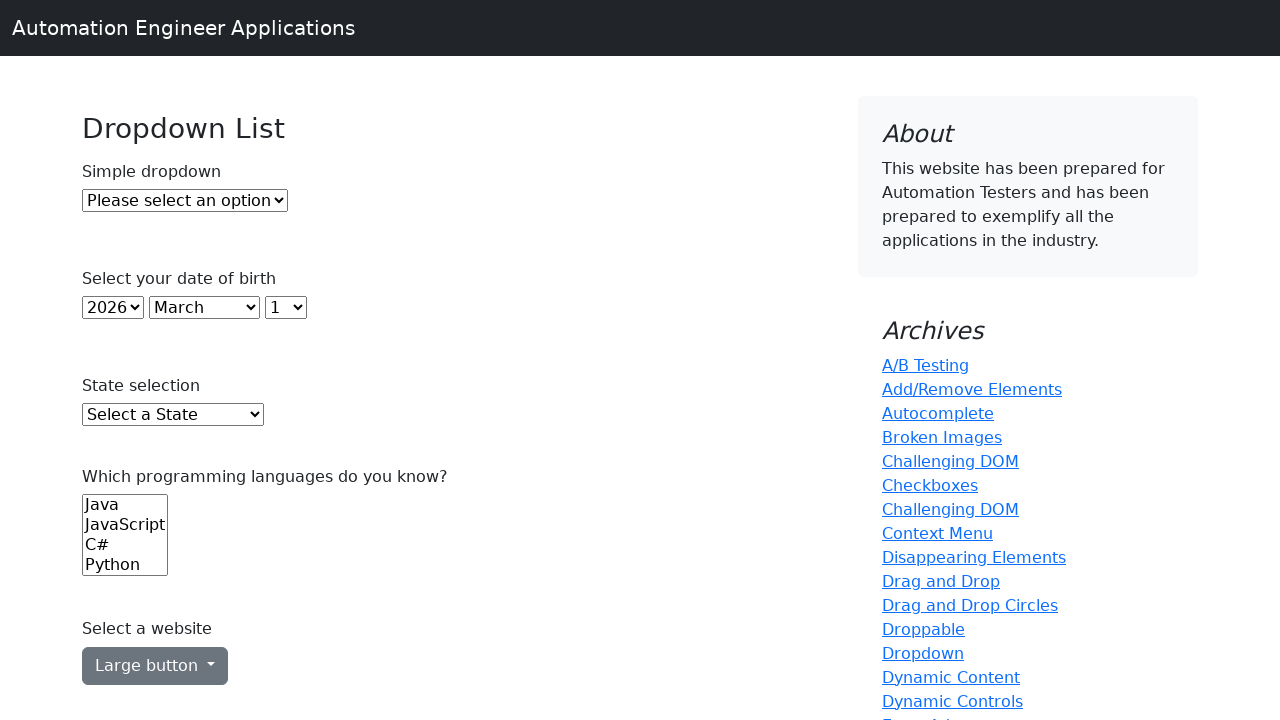

Navigated to dropdown test page
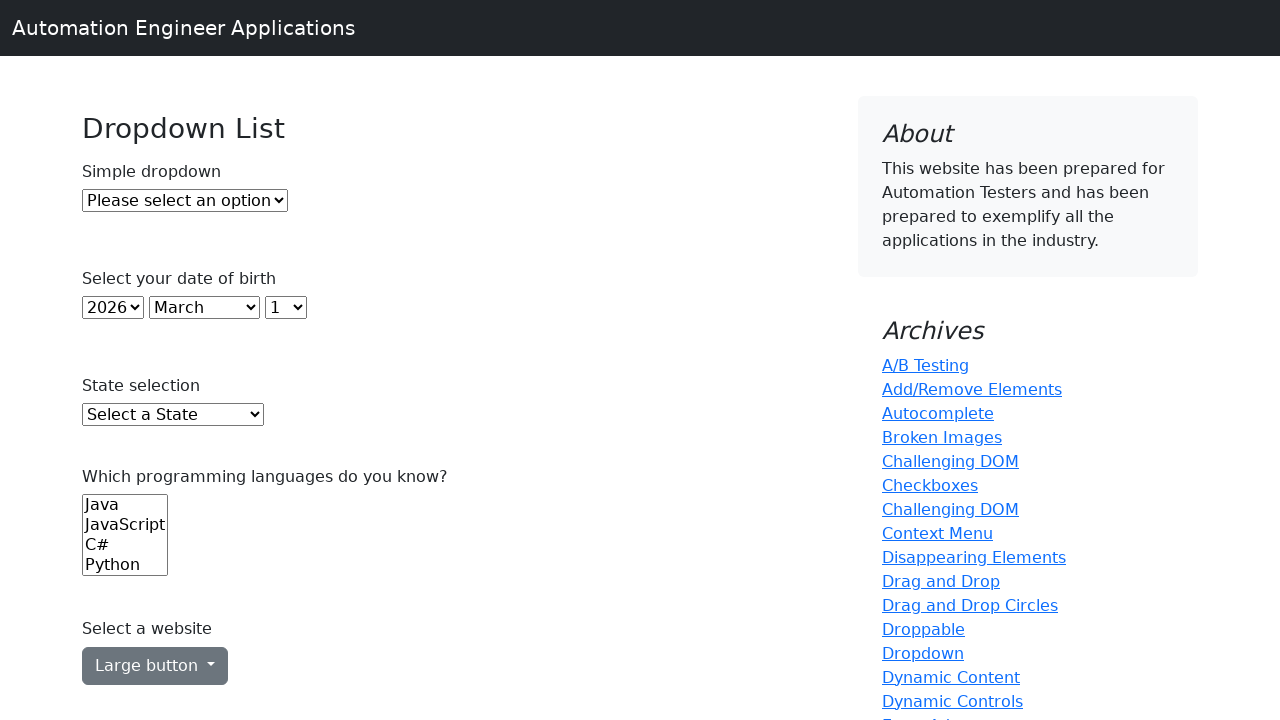

Selected option at index 1 from dropdown menu on #dropdown
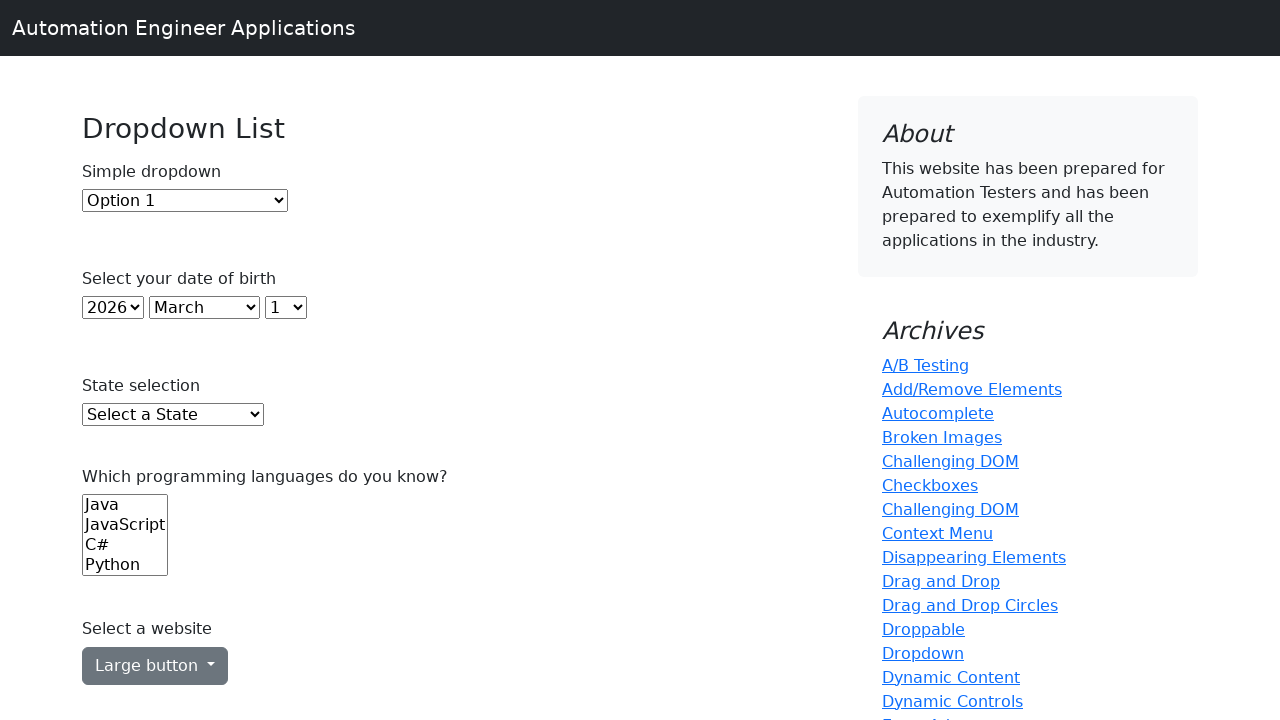

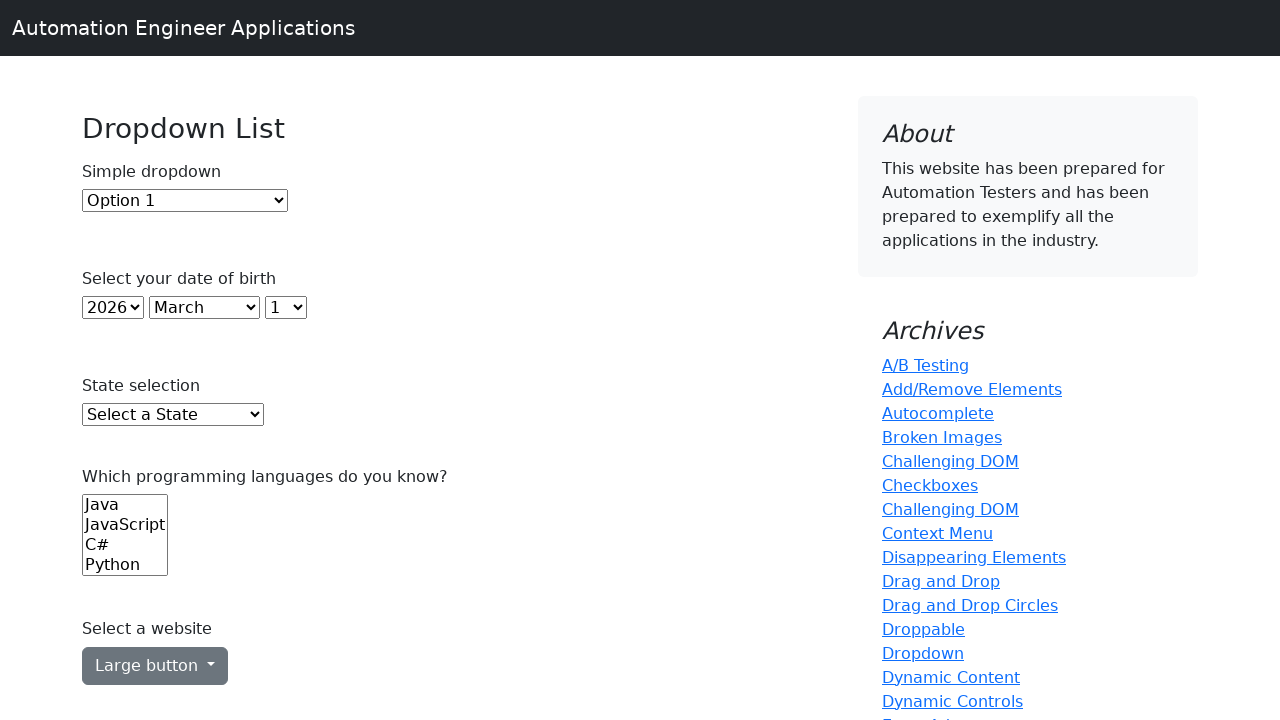